Tests dropdown select menu functionality by selecting options using different methods - by index, visible text, and value

Starting URL: https://demoqa.com/select-menu

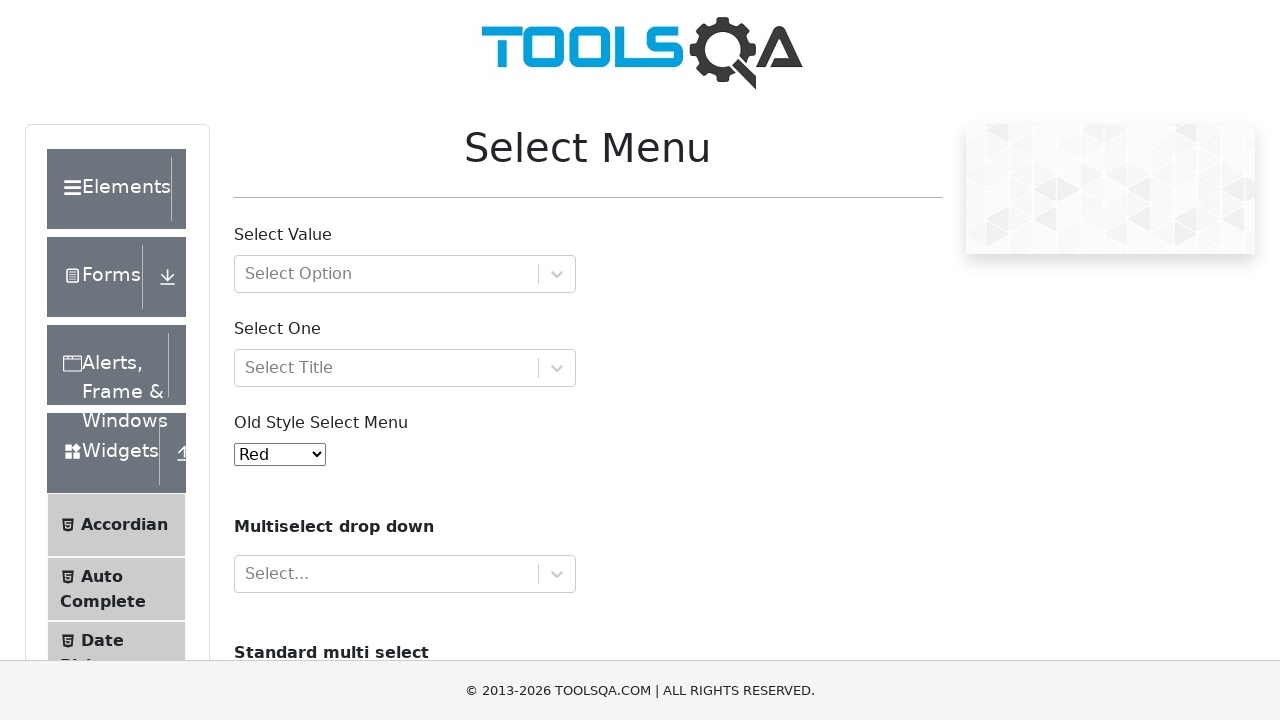

Located the Old Style Select Menu element
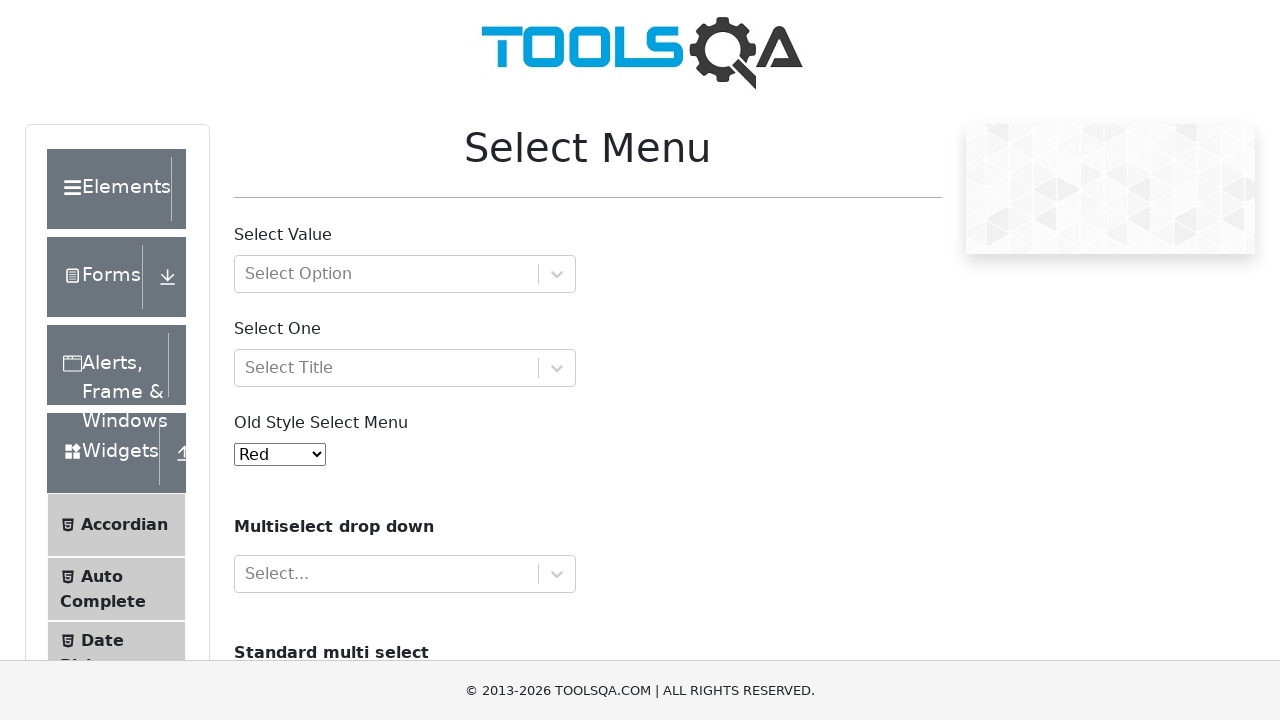

Selected 'Purple' option using index 3 on #oldSelectMenu
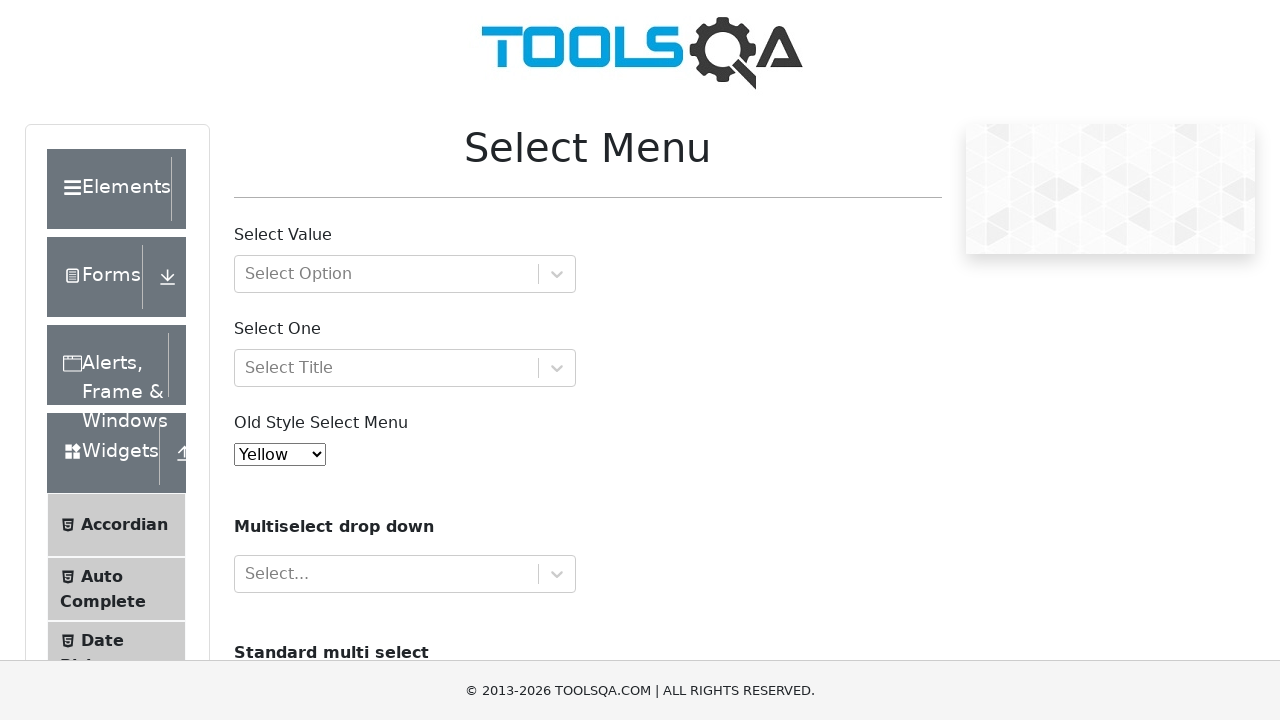

Selected 'Magenta' option using visible text on #oldSelectMenu
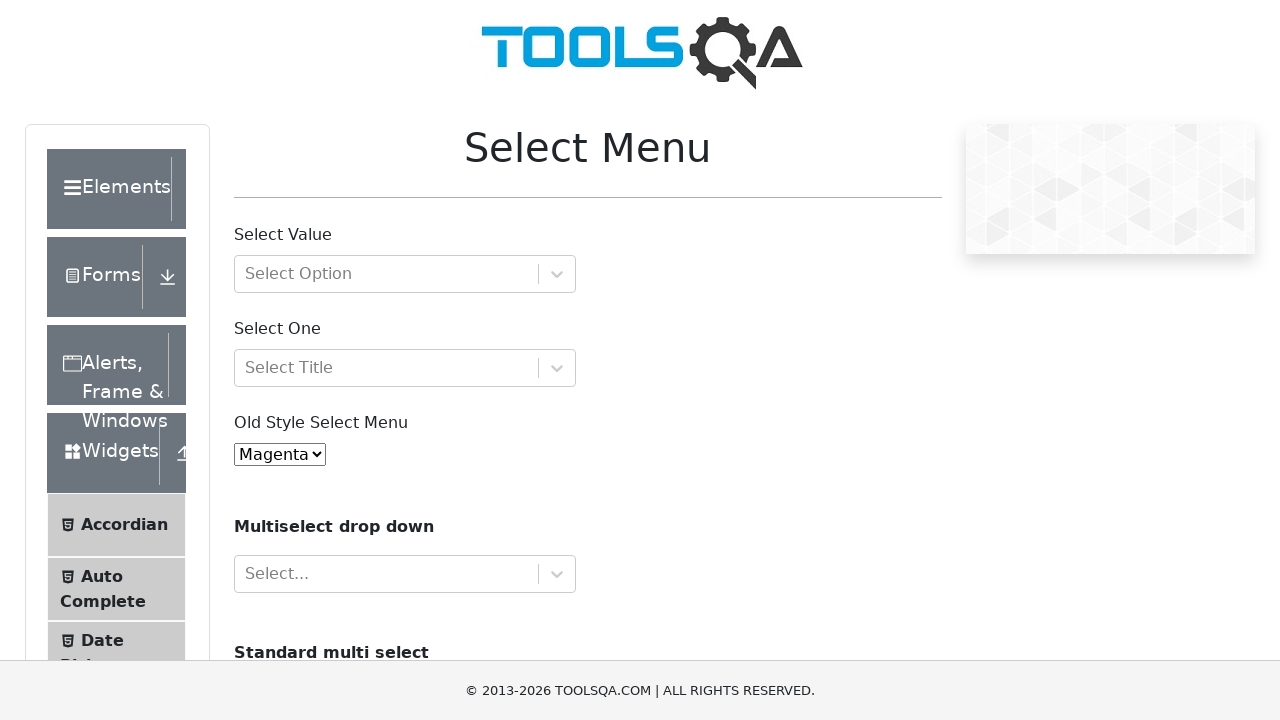

Selected option with value '7' on #oldSelectMenu
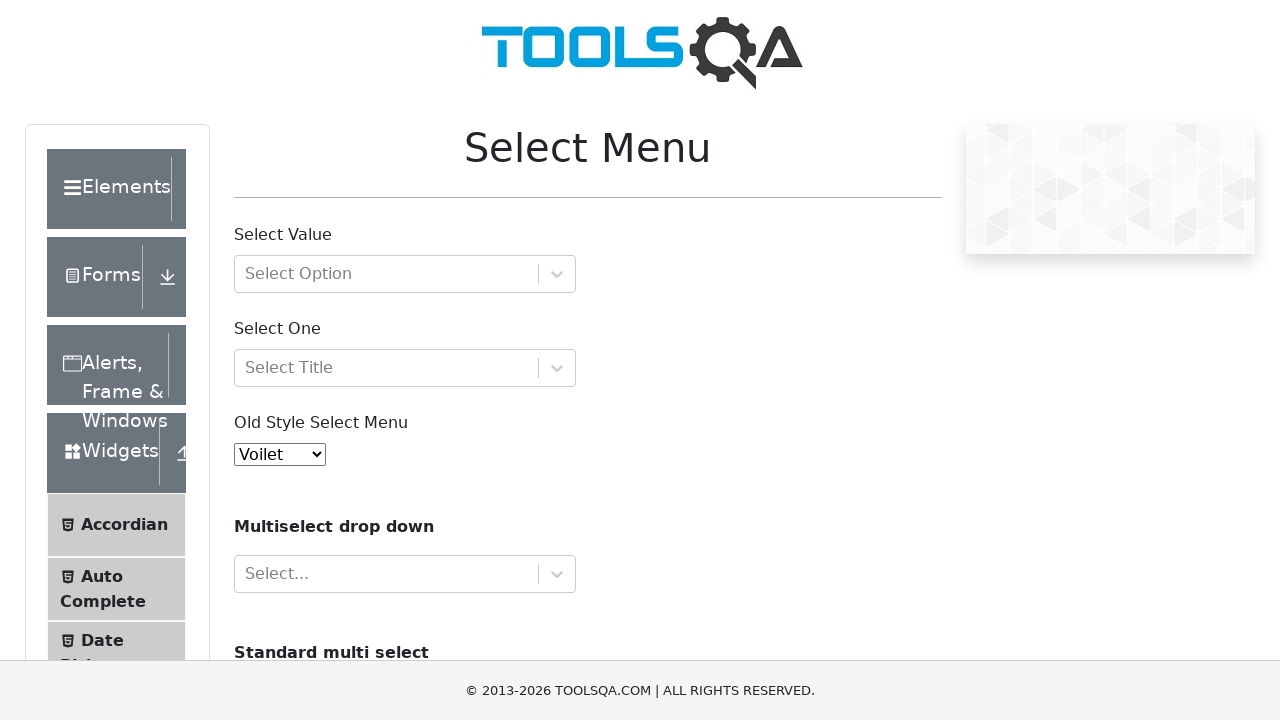

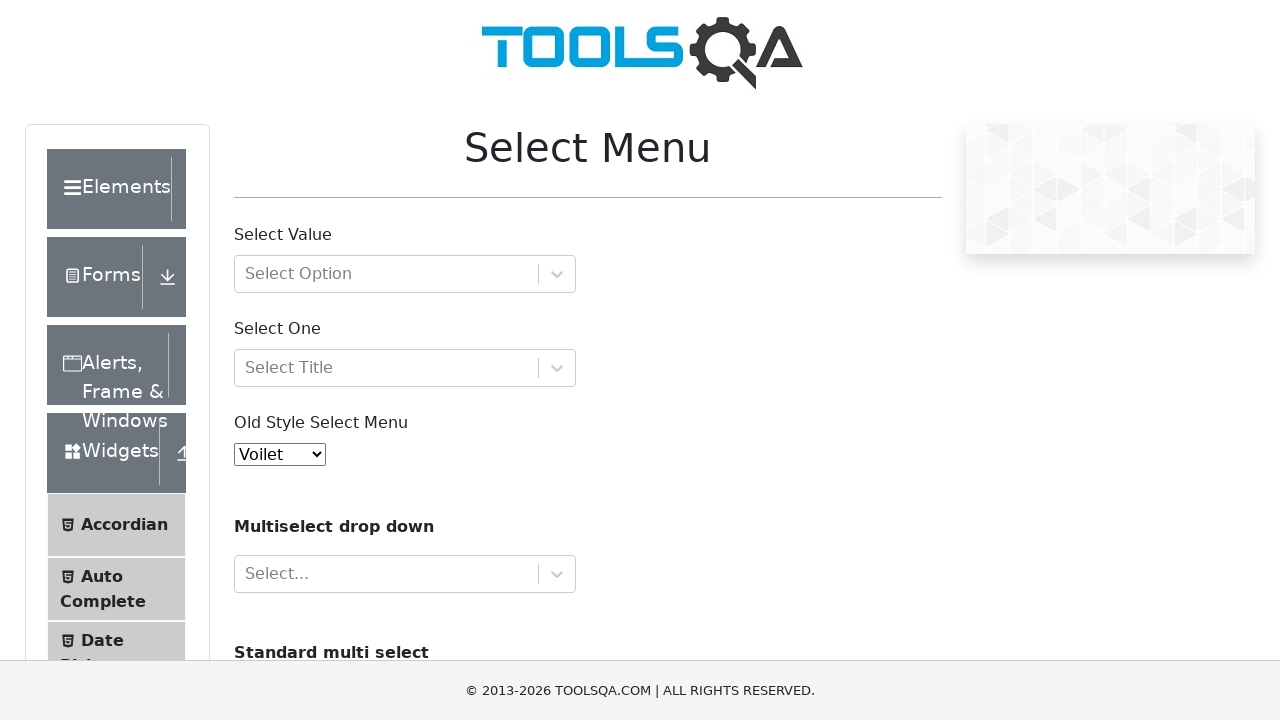